Tests jQuery custom dropdown by selecting various numeric values (5, 7, 19, 15) and verifying the selection is displayed correctly.

Starting URL: http://jqueryui.com/resources/demos/selectmenu/default.html

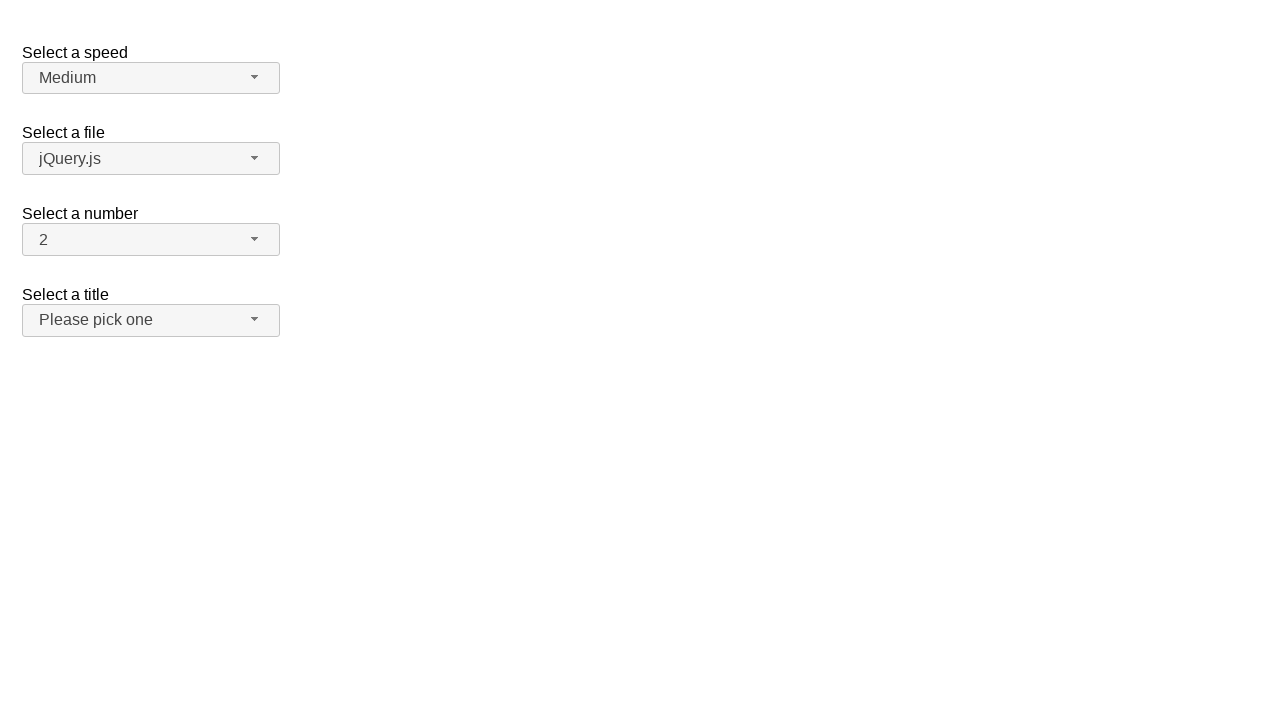

Clicked number dropdown button to open menu at (151, 240) on #number-button
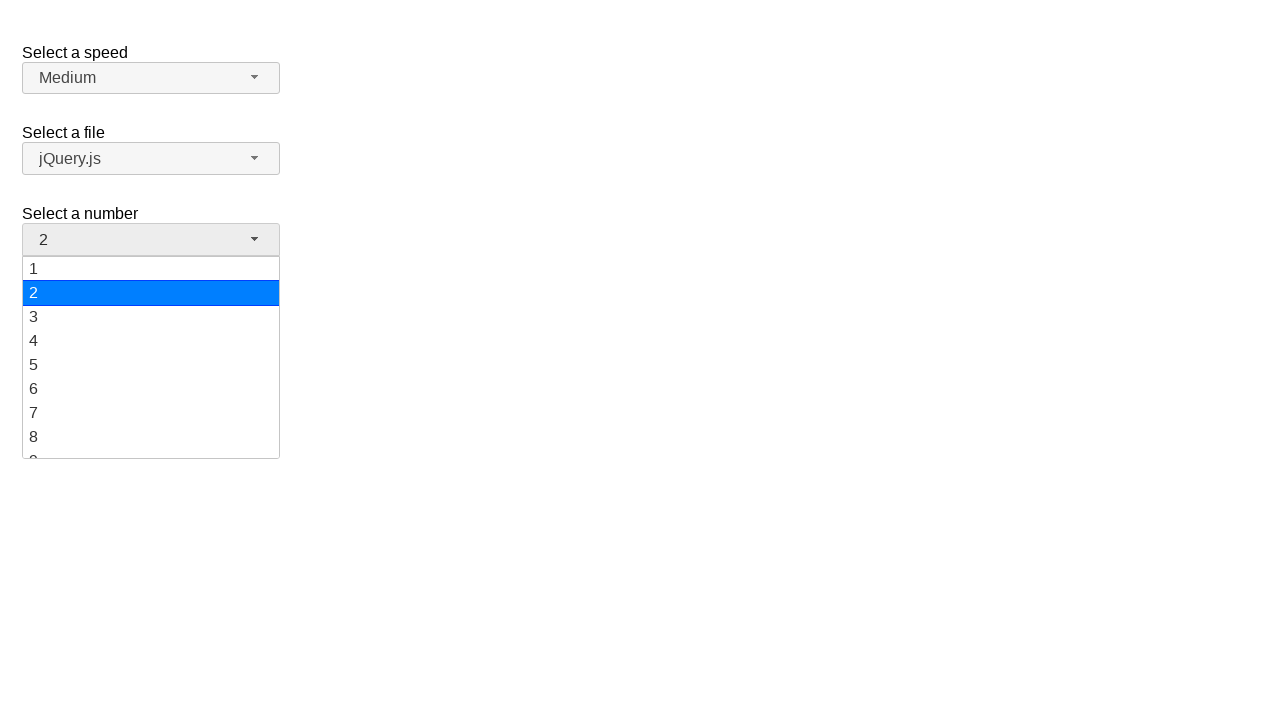

Dropdown menu loaded with numeric options
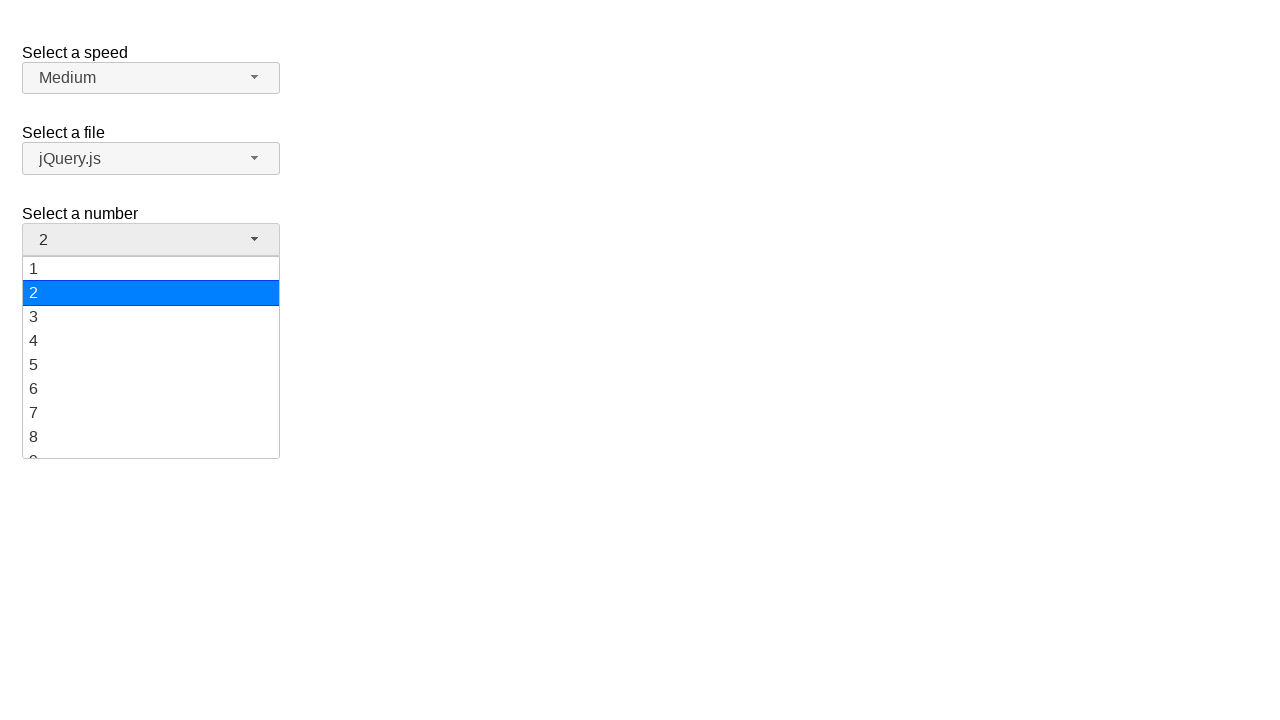

Selected value '5' from dropdown at (151, 365) on ul#number-menu li:has-text('5')
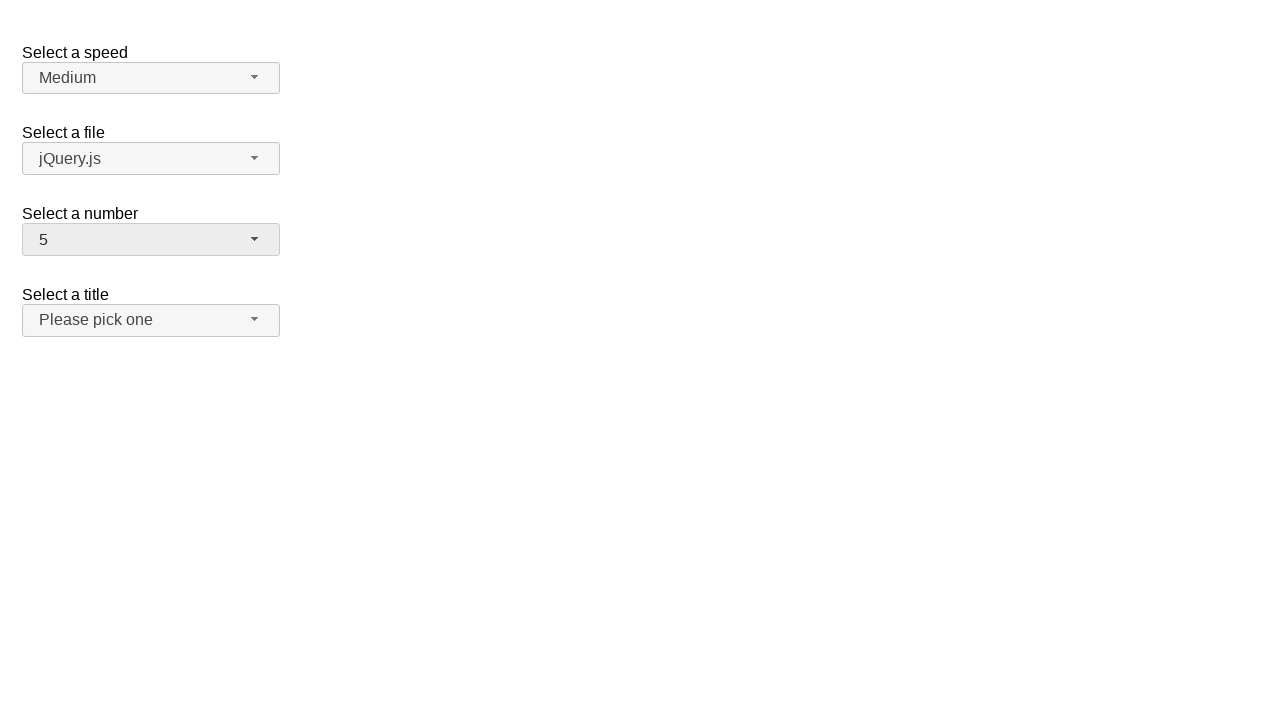

Verified that '5' is now displayed in dropdown button
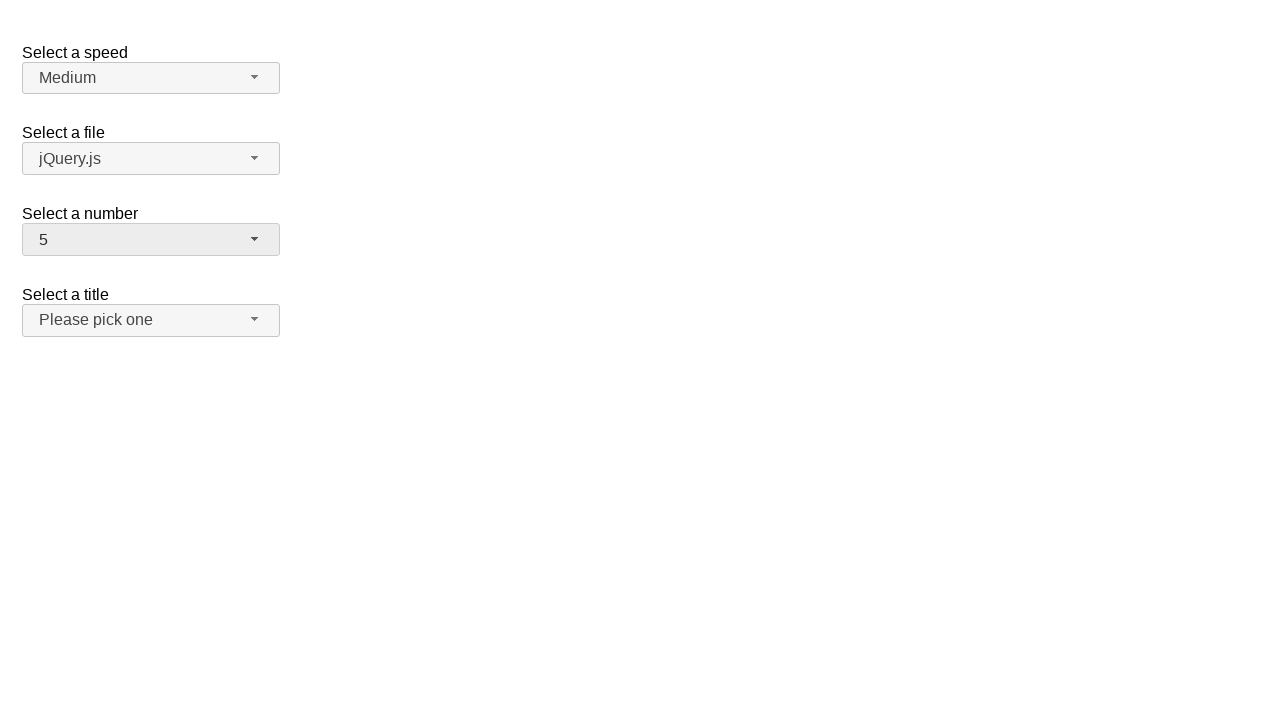

Clicked number dropdown button to open menu at (151, 240) on #number-button
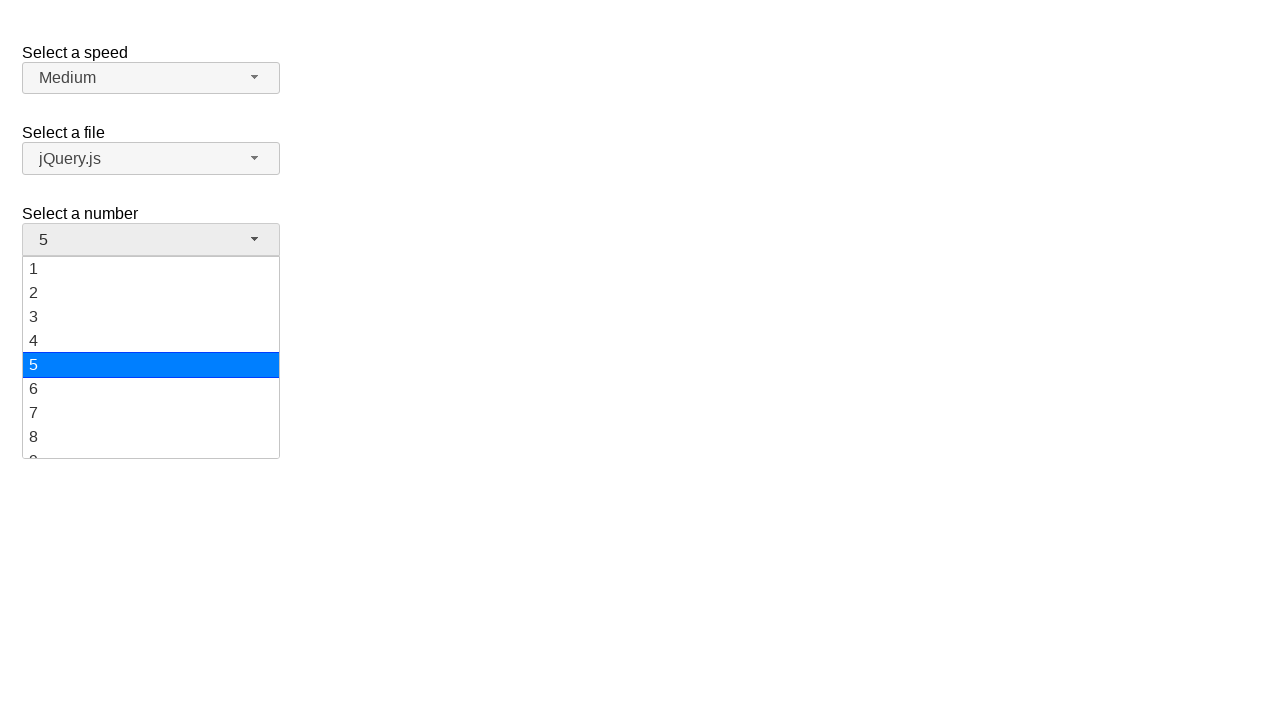

Dropdown menu loaded with numeric options
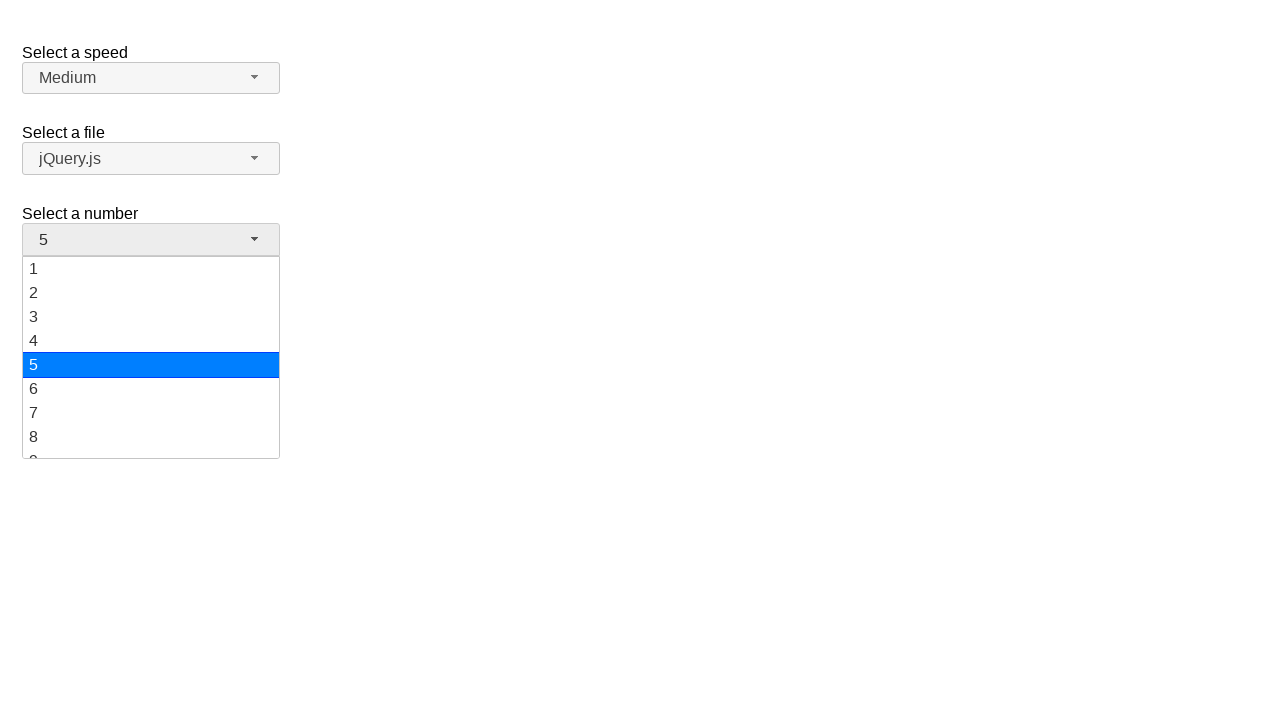

Selected value '7' from dropdown at (151, 413) on ul#number-menu li:has-text('7')
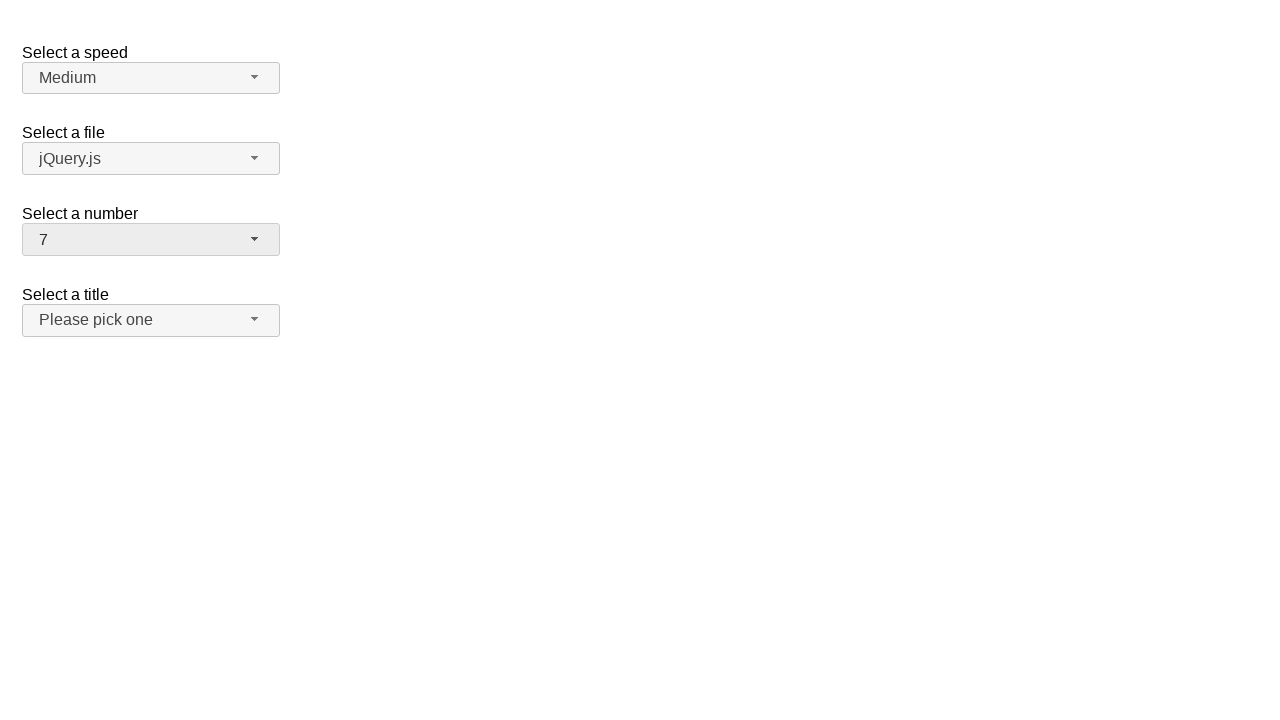

Verified that '7' is now displayed in dropdown button
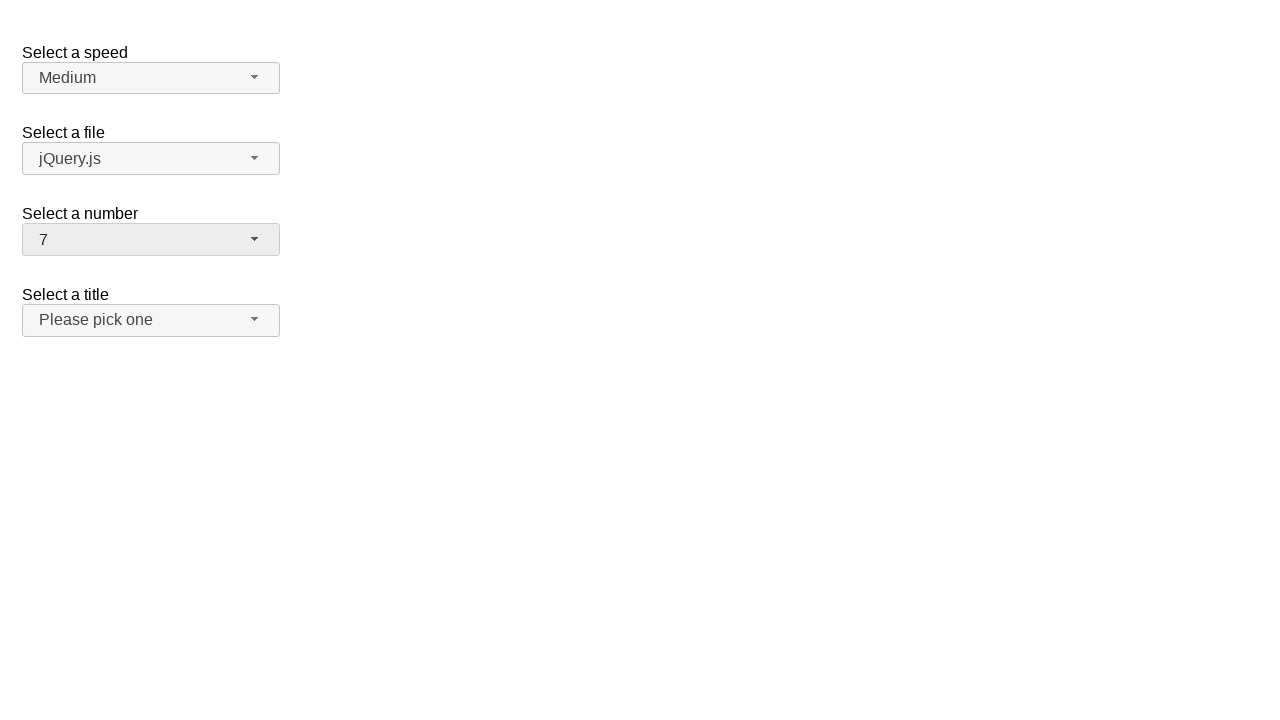

Clicked number dropdown button to open menu at (151, 240) on #number-button
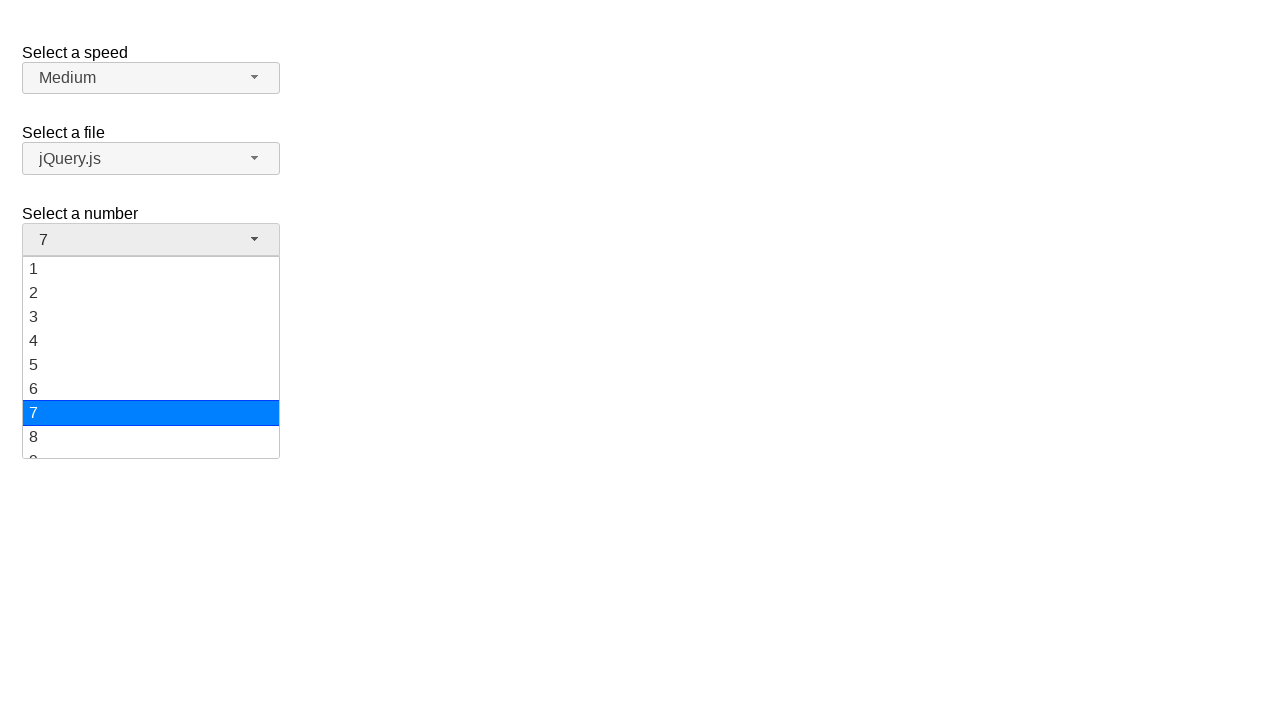

Dropdown menu loaded with numeric options
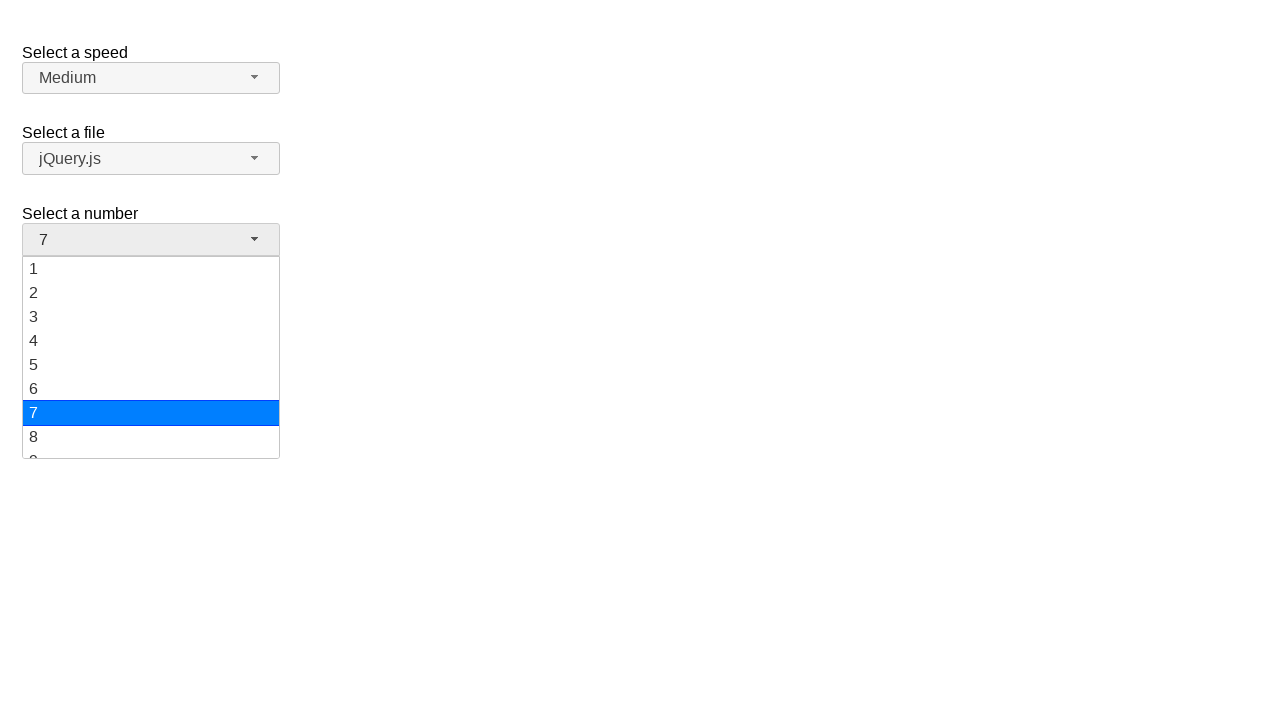

Selected value '19' from dropdown at (151, 445) on ul#number-menu li:has-text('19')
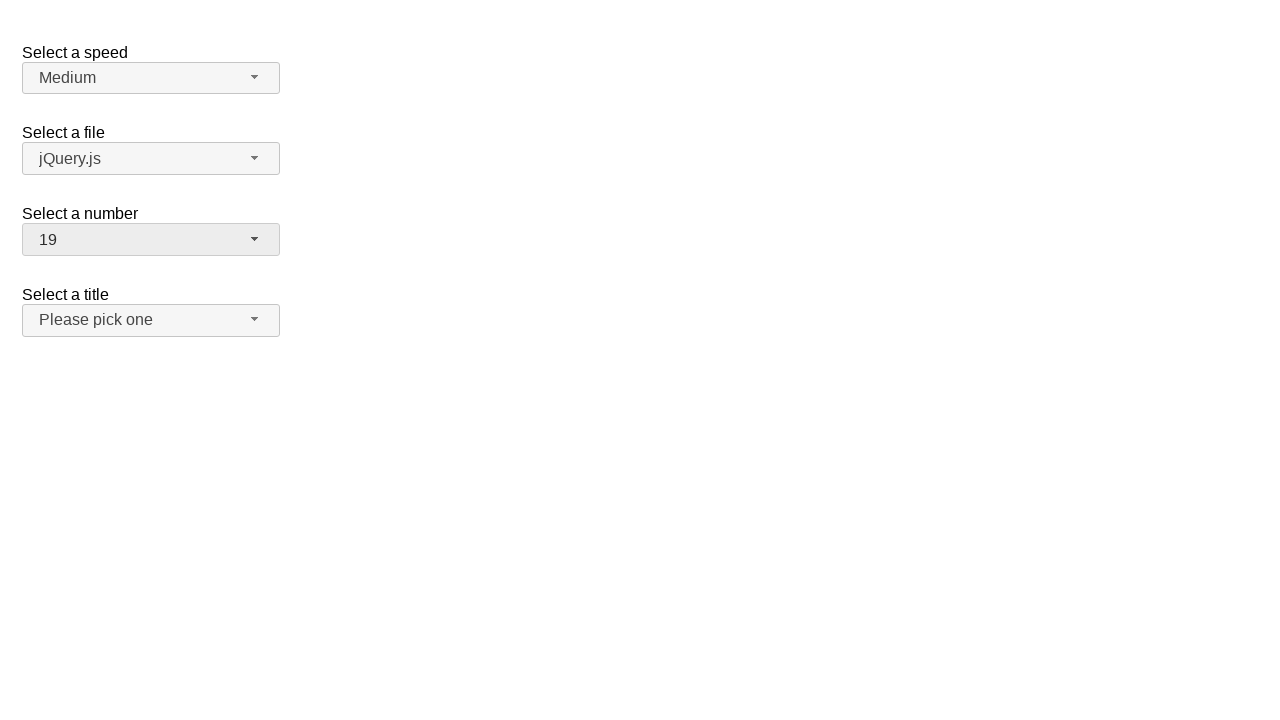

Verified that '19' is now displayed in dropdown button
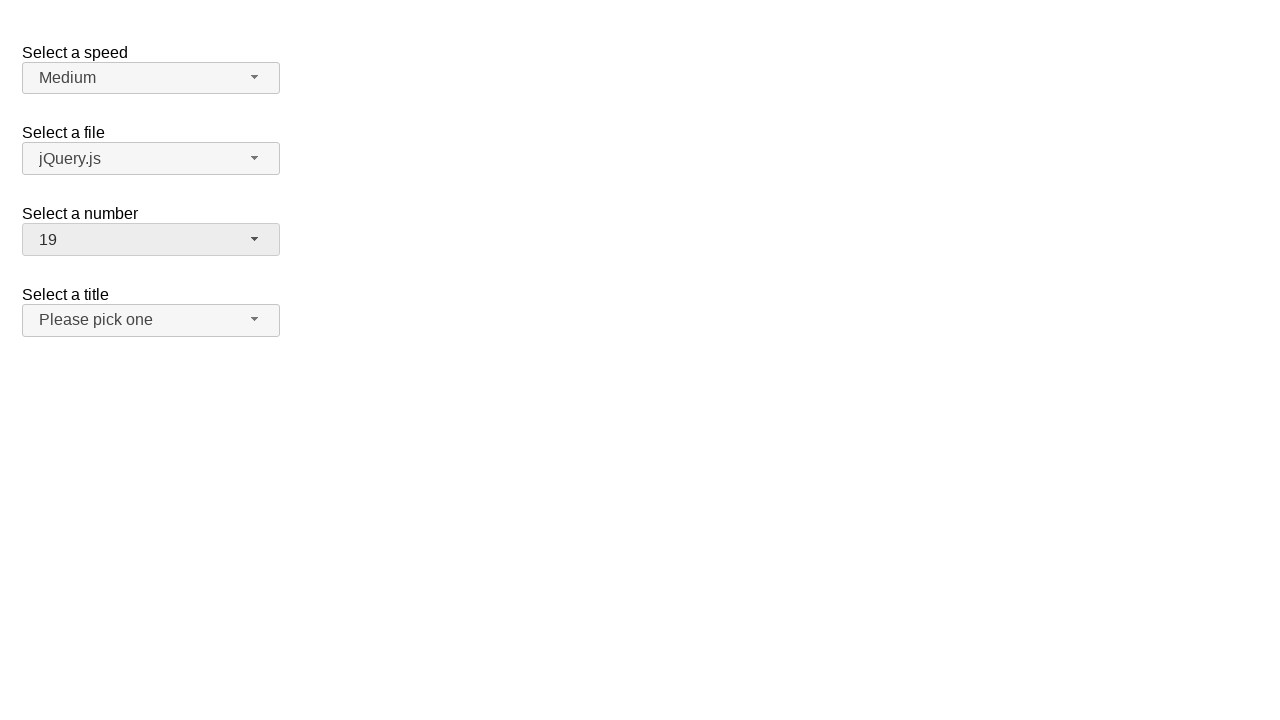

Clicked number dropdown button to open menu at (151, 240) on #number-button
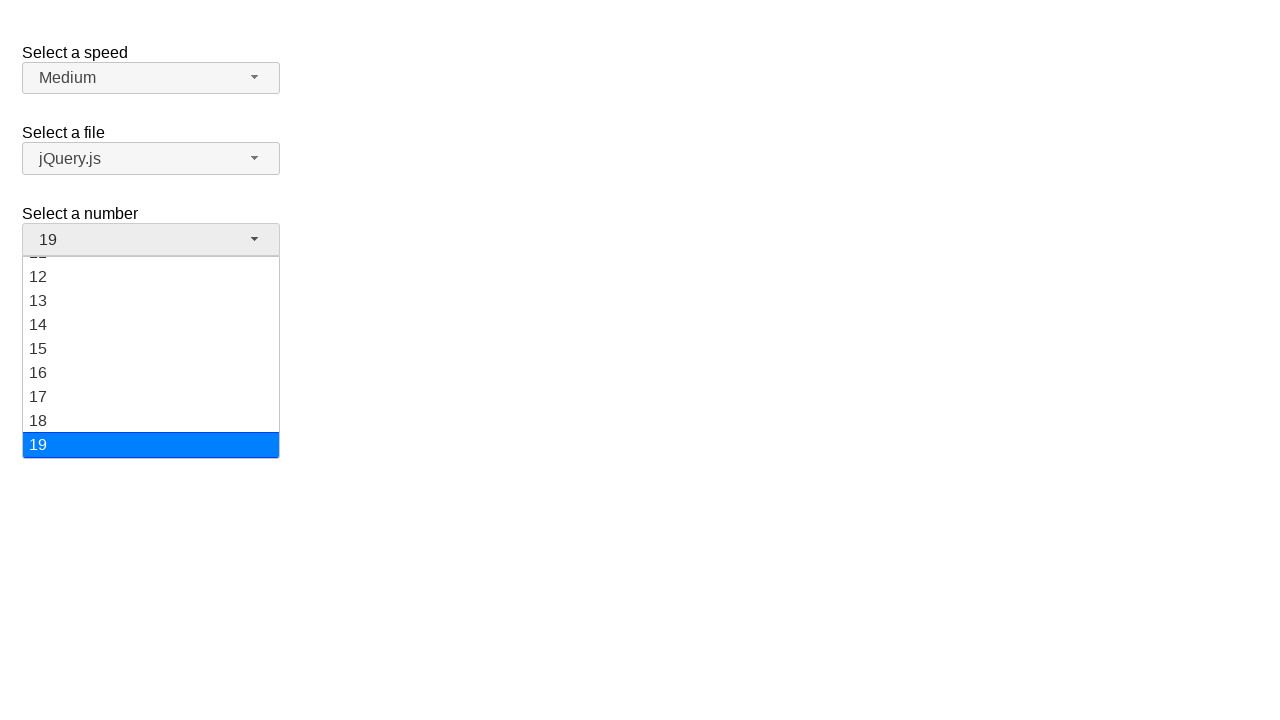

Dropdown menu loaded with numeric options
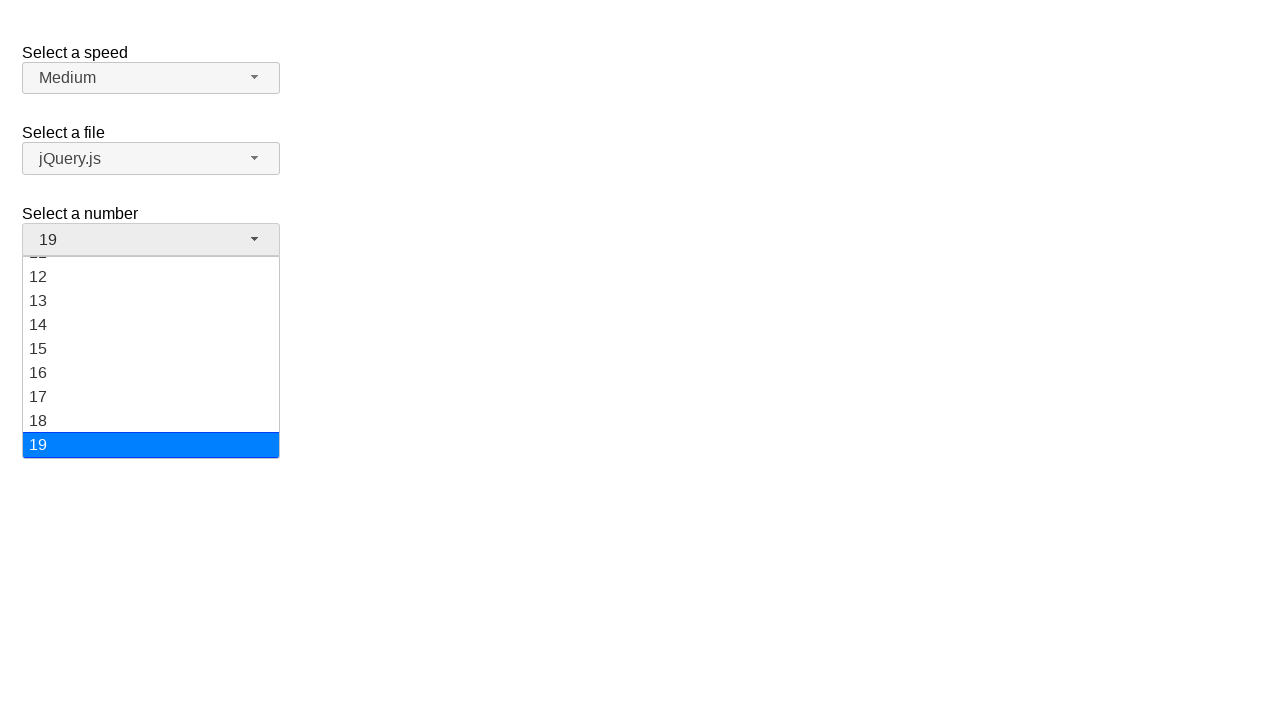

Selected value '15' from dropdown at (151, 349) on ul#number-menu li:has-text('15')
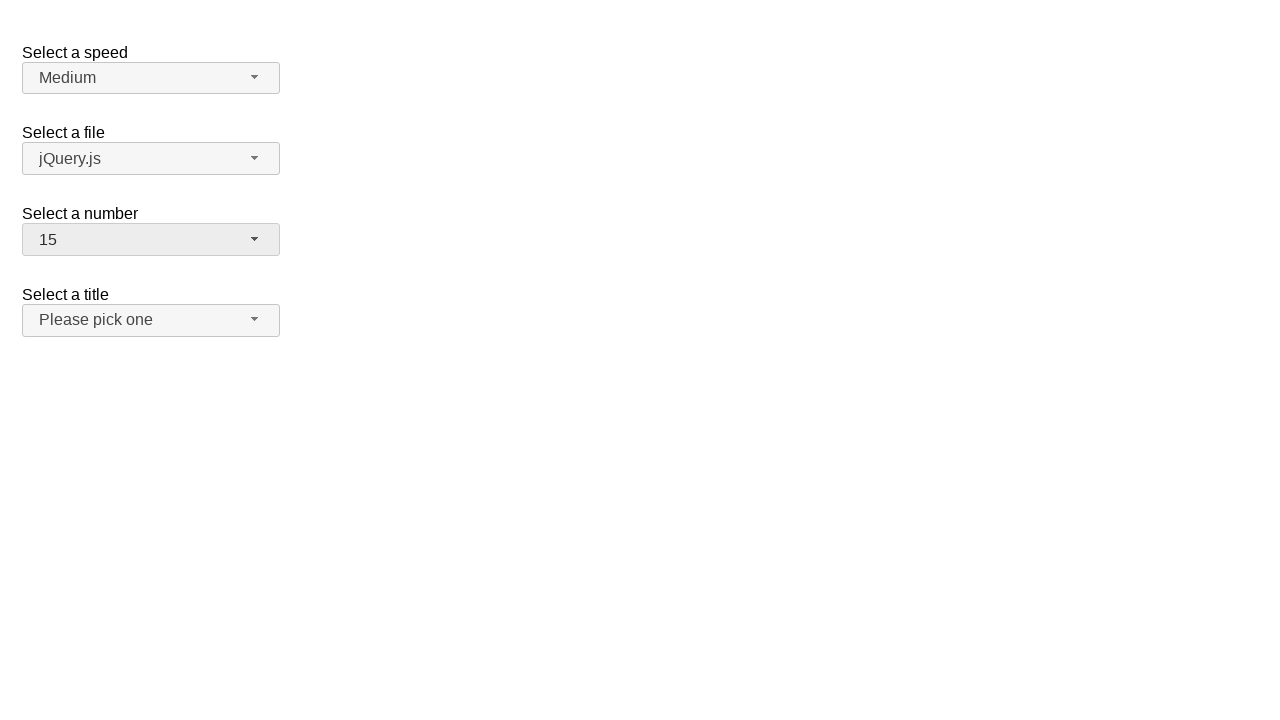

Verified that '15' is now displayed in dropdown button
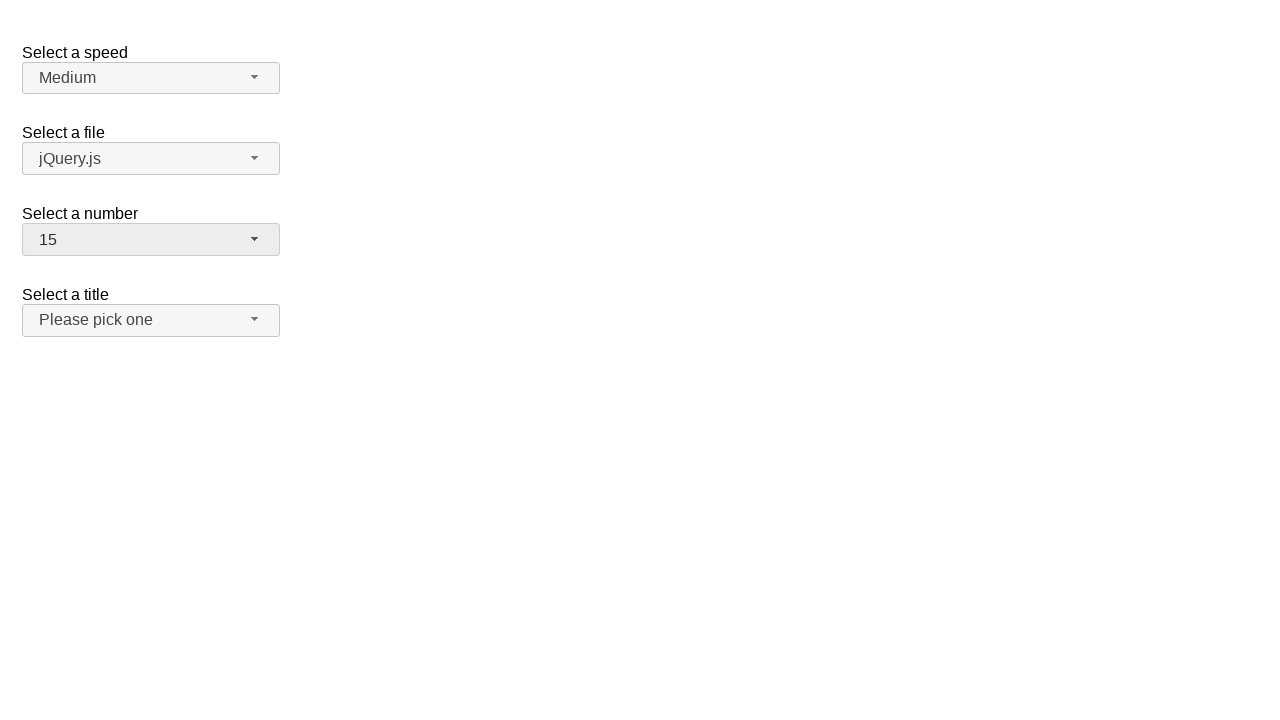

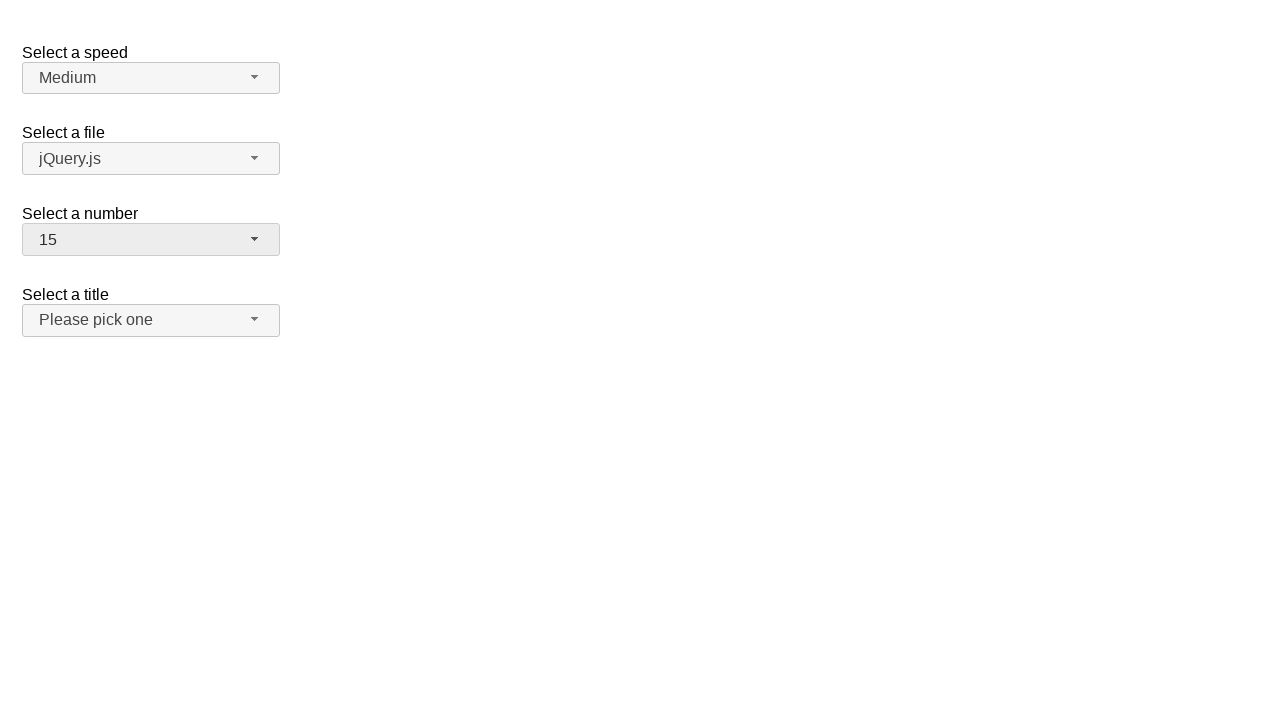